Tests login with username but empty password and verifies the password required error message

Starting URL: https://www.saucedemo.com/

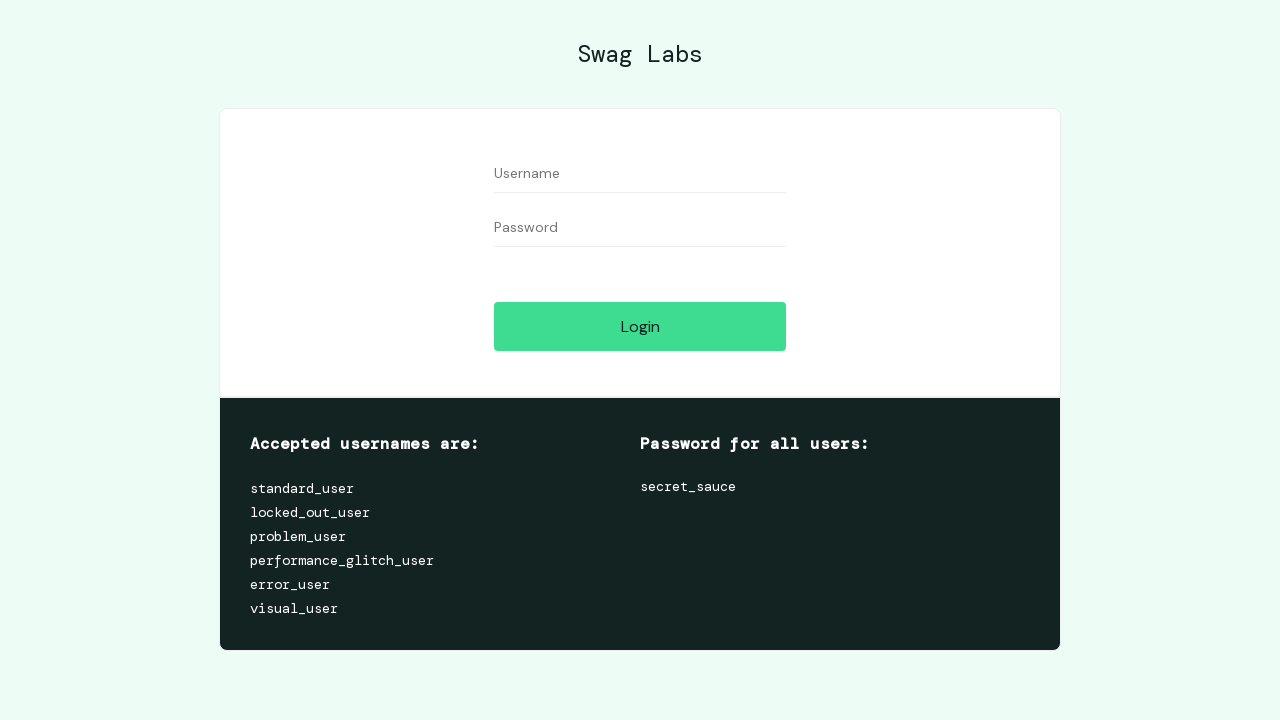

Filled username field with 'standard_user' on #user-name
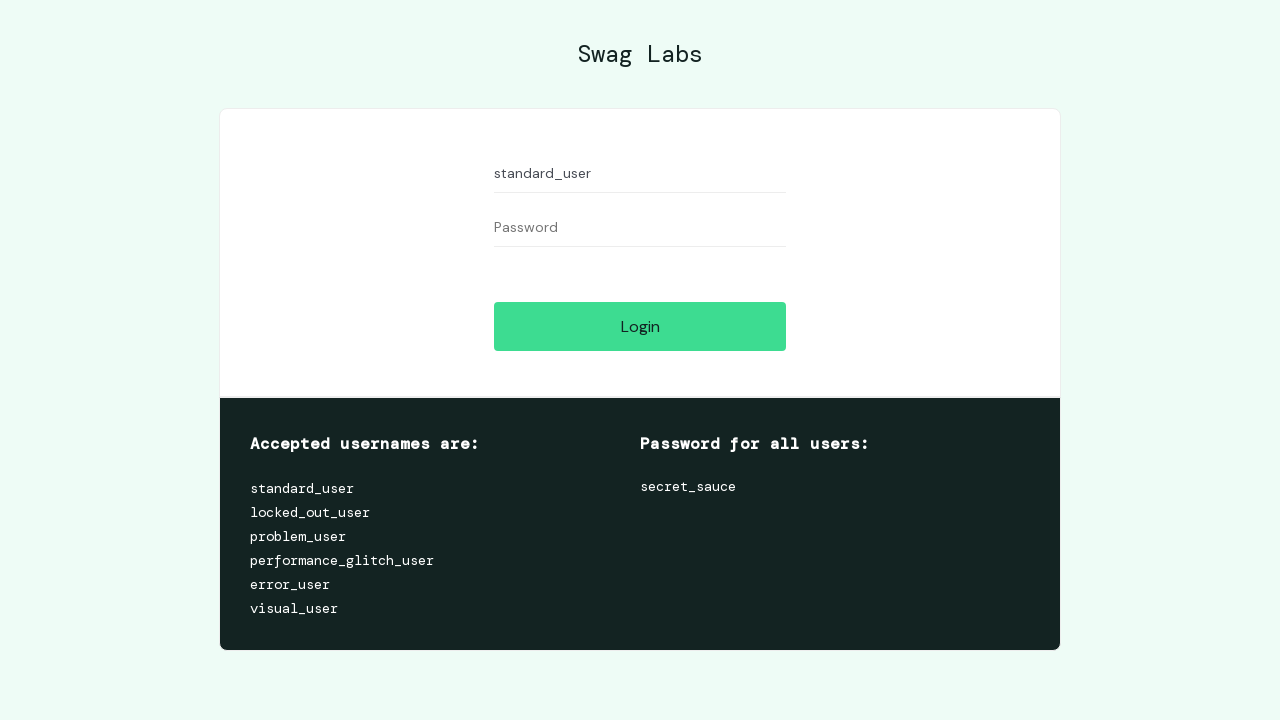

Left password field empty on #password
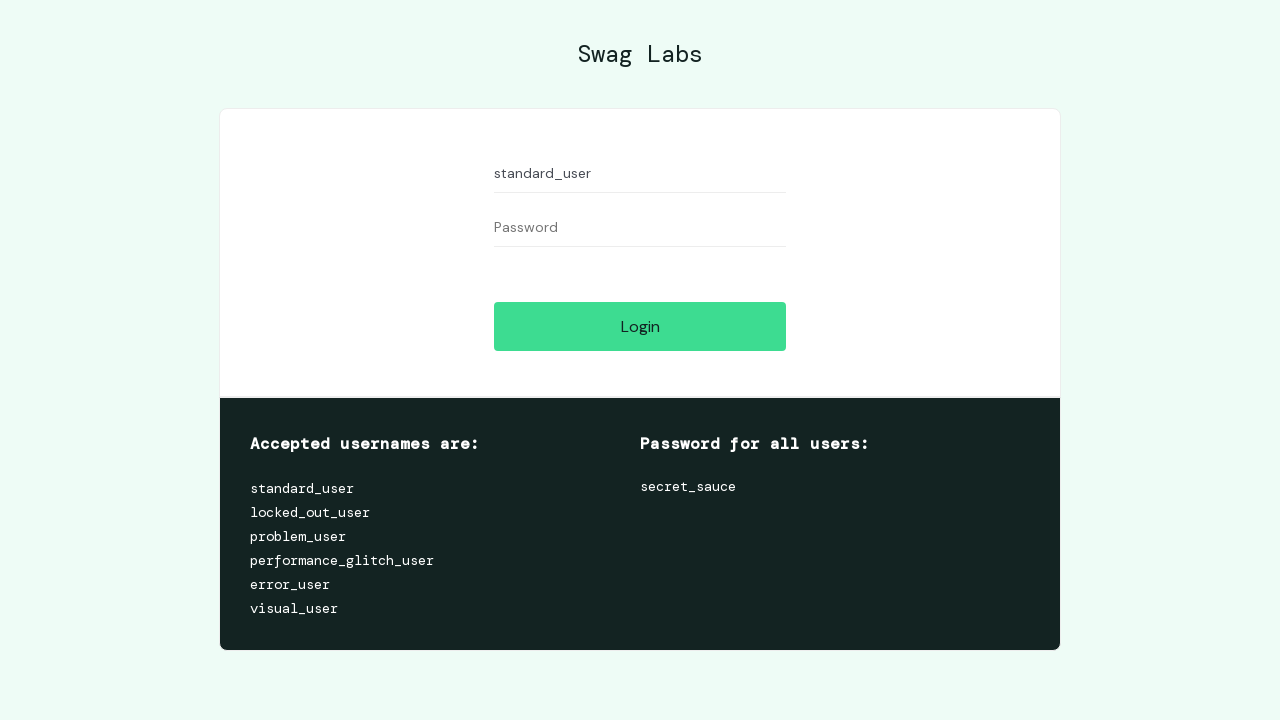

Clicked login button at (640, 326) on #login-button
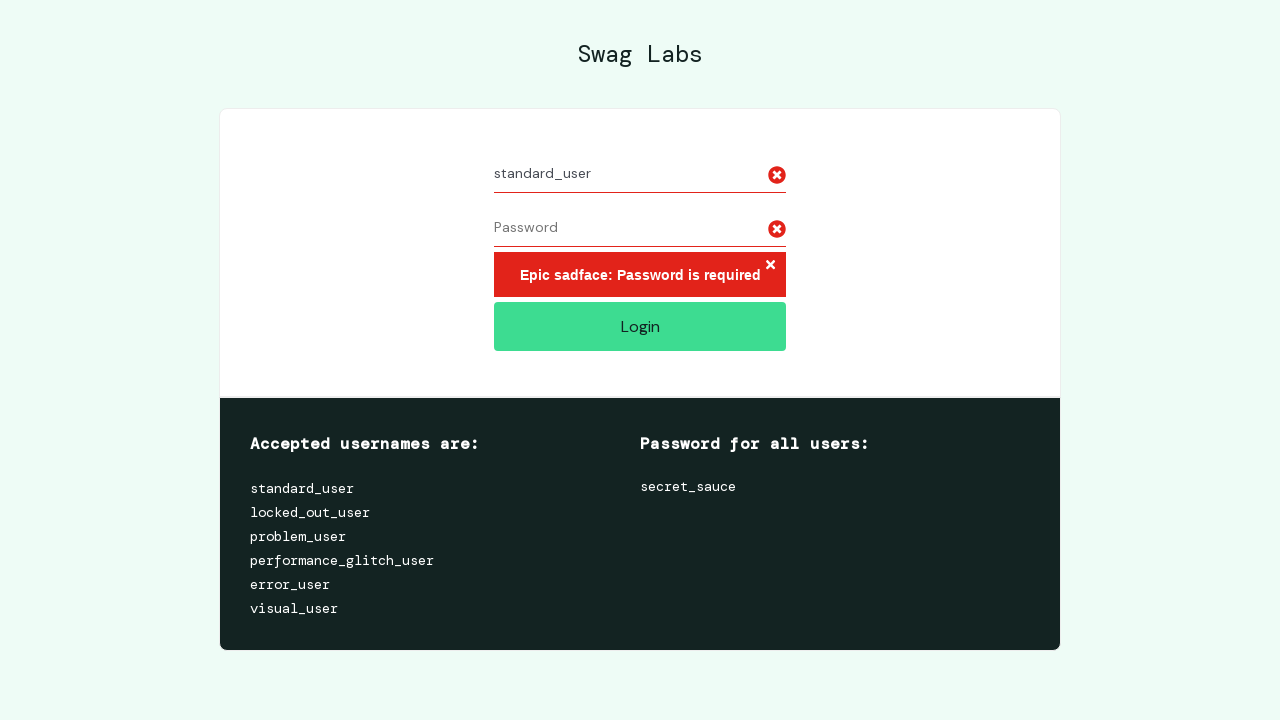

Error message element loaded
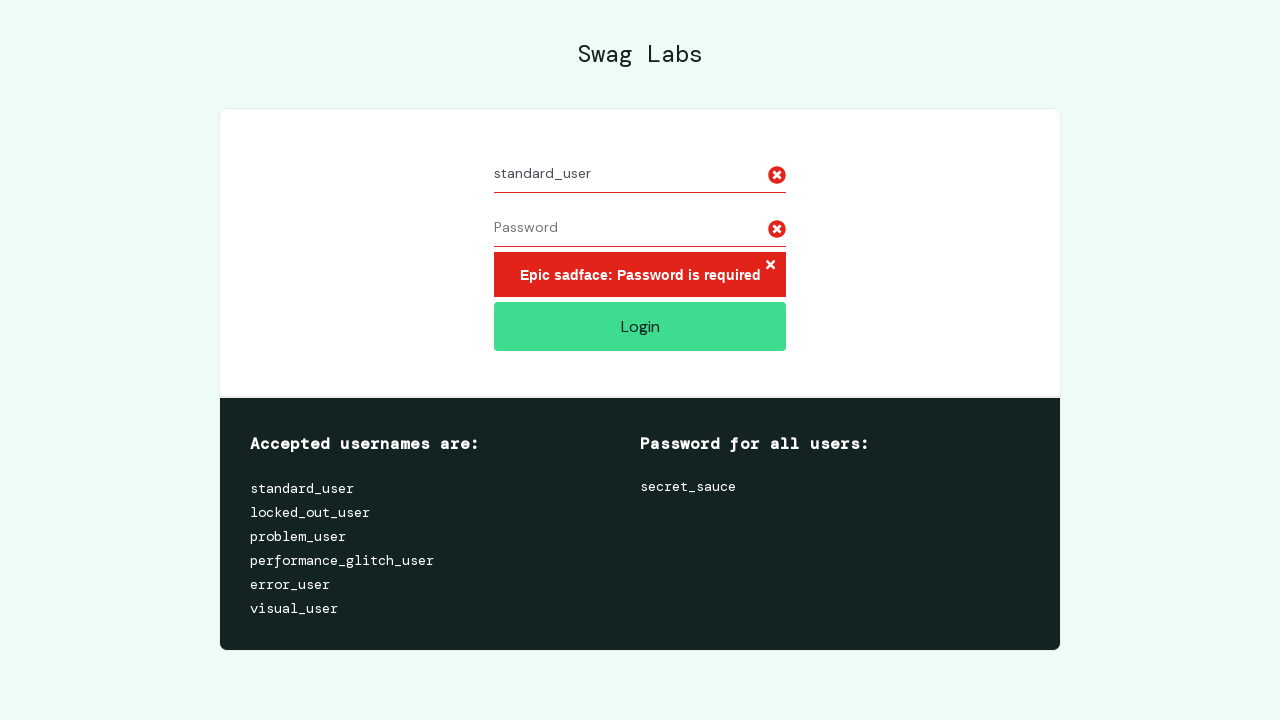

Located error message element
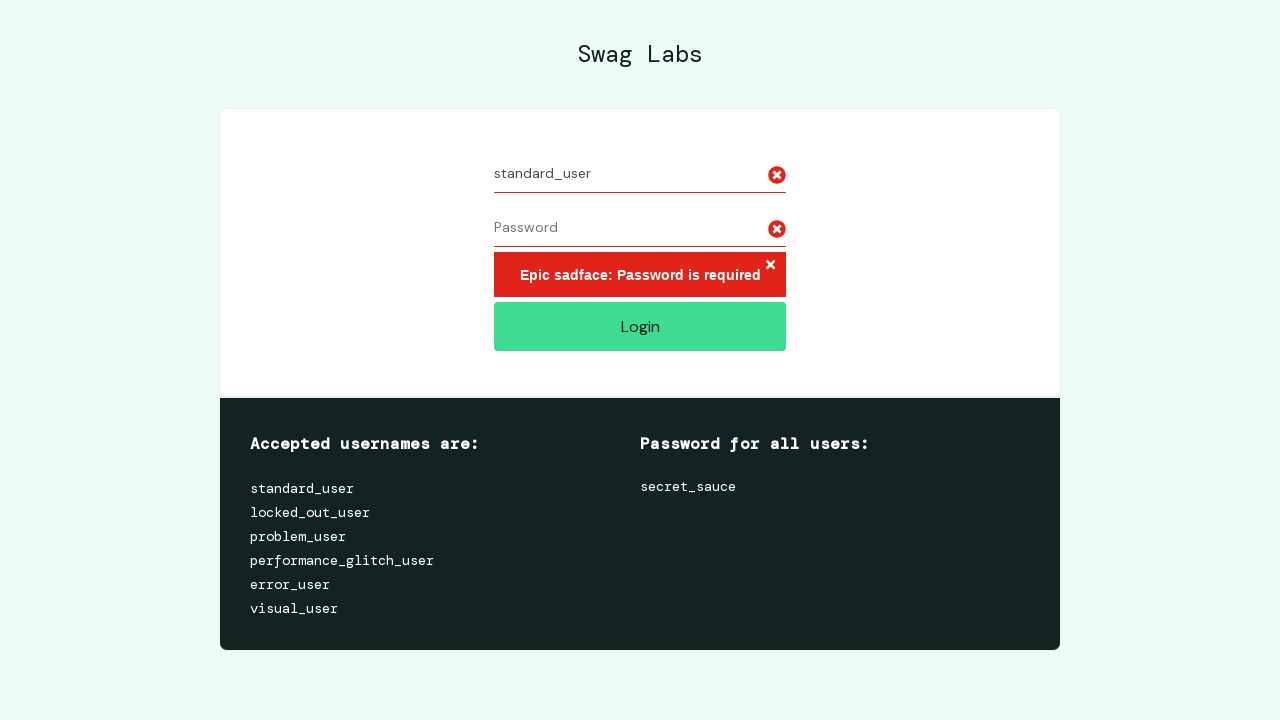

Verified error message 'Epic sadface: Password is required' is displayed
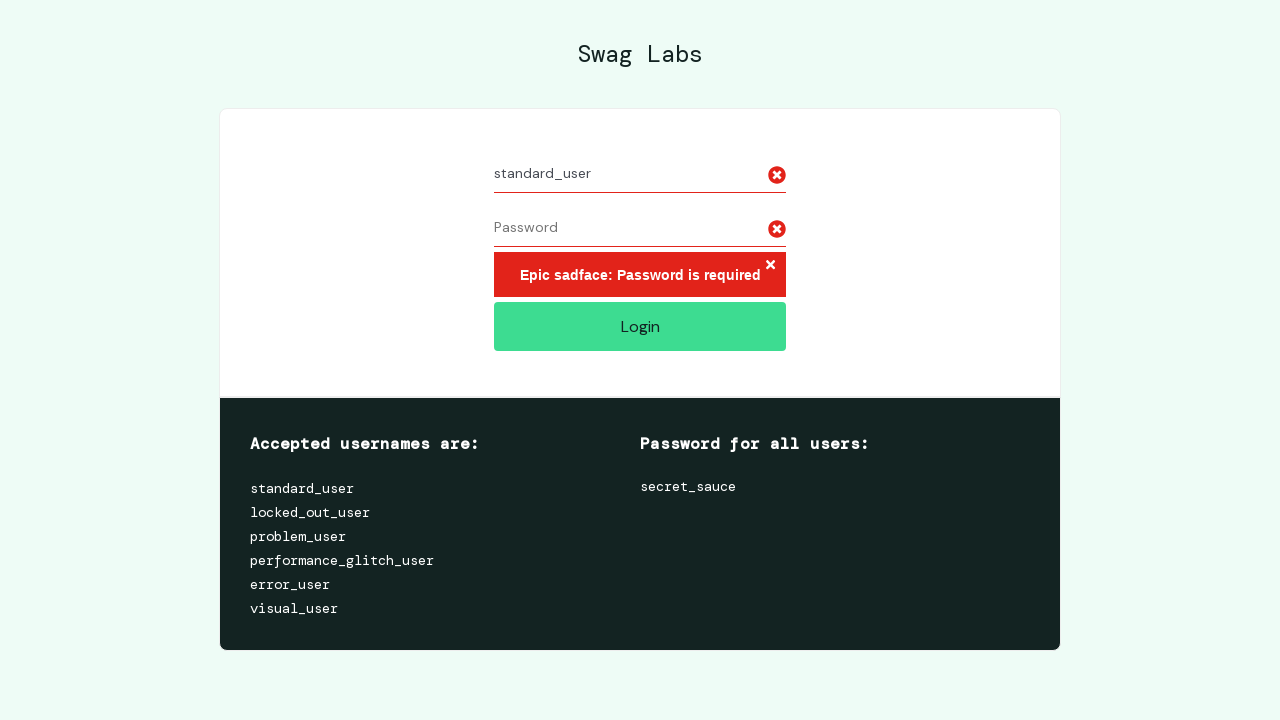

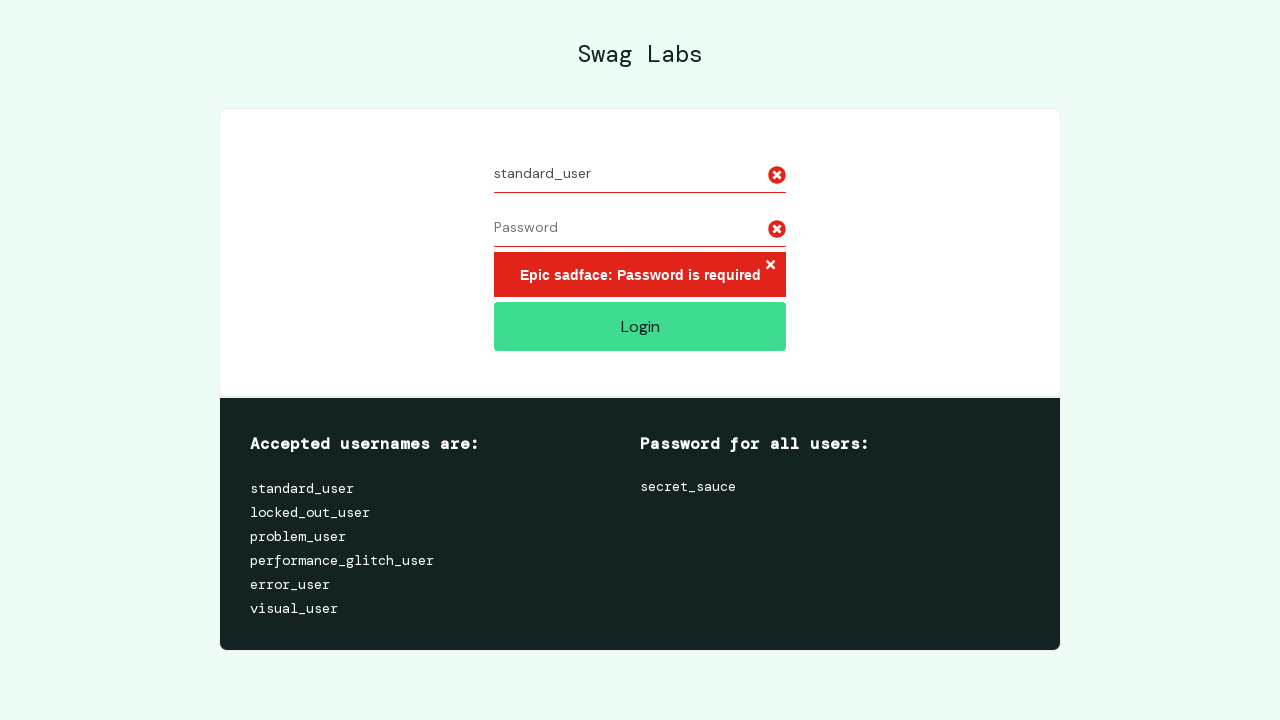